Tests handling a JavaScript prompt dialog by clicking a button, entering text into the prompt, and accepting it.

Starting URL: https://the-internet.herokuapp.com/javascript_alerts

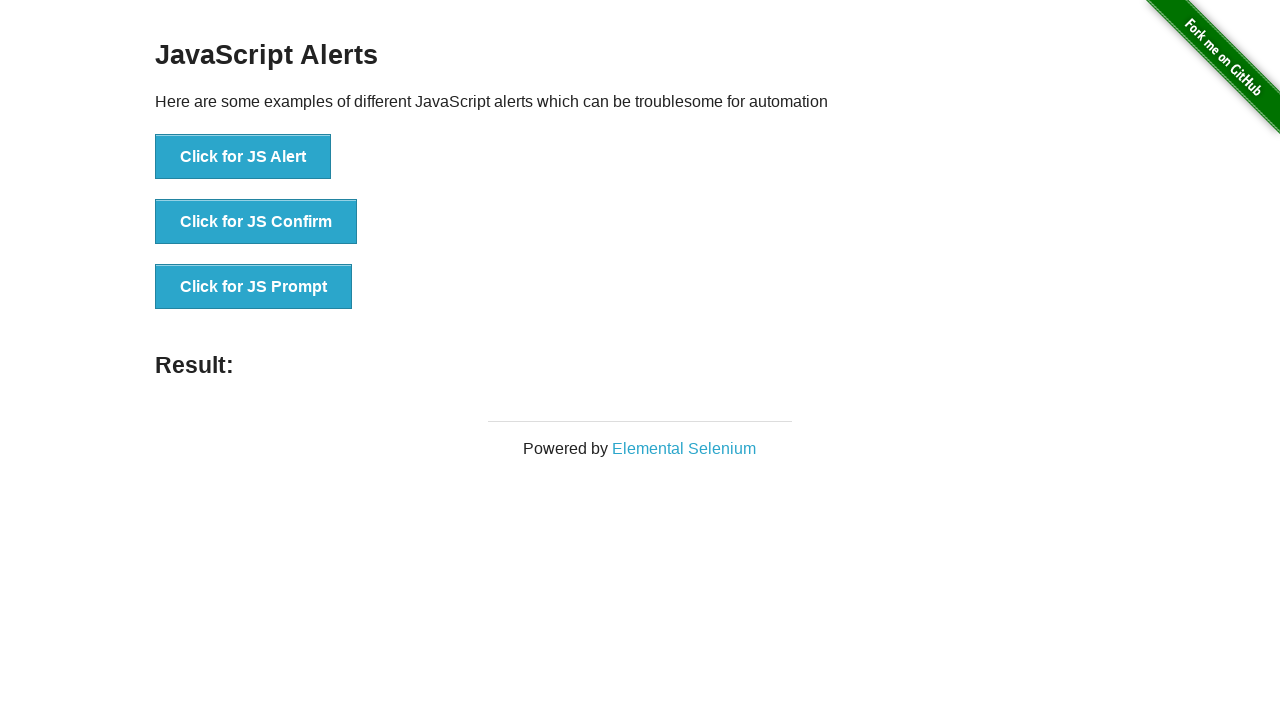

Set up dialog handler to accept prompt with text 'Hello! Welcome to our website!'
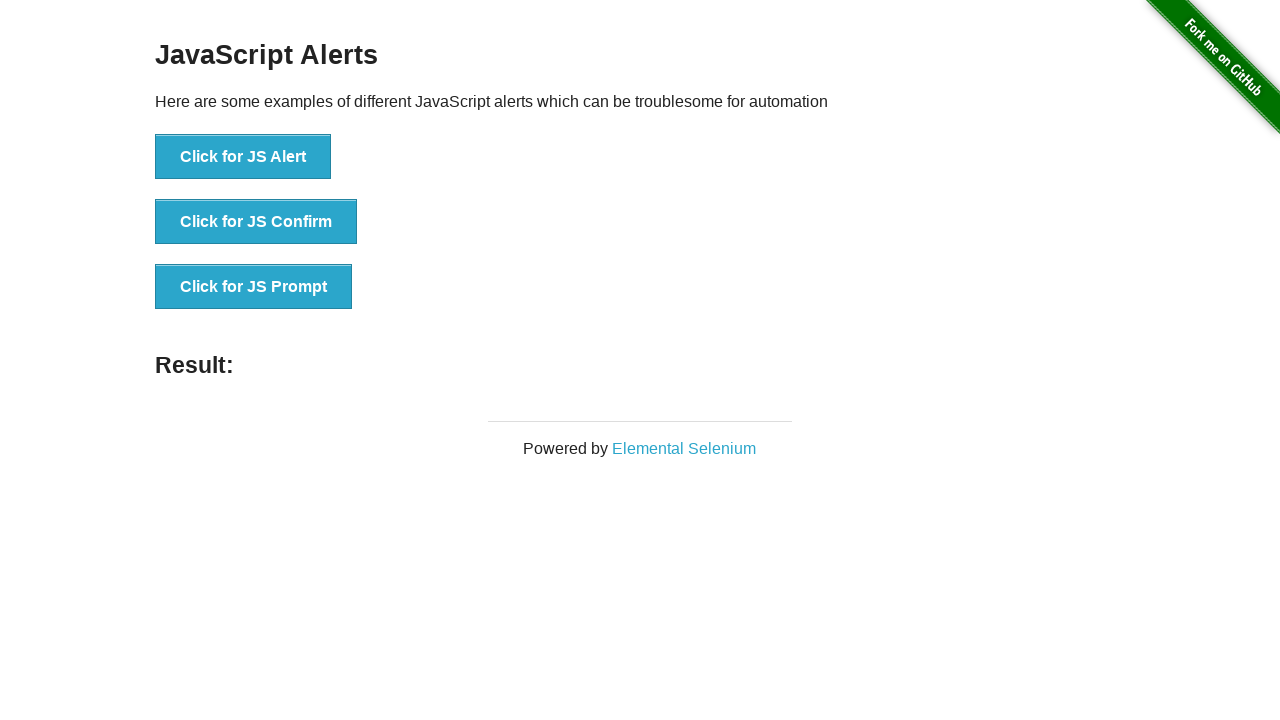

Clicked the JavaScript prompt button at (254, 287) on xpath=//ul/li[3]/button
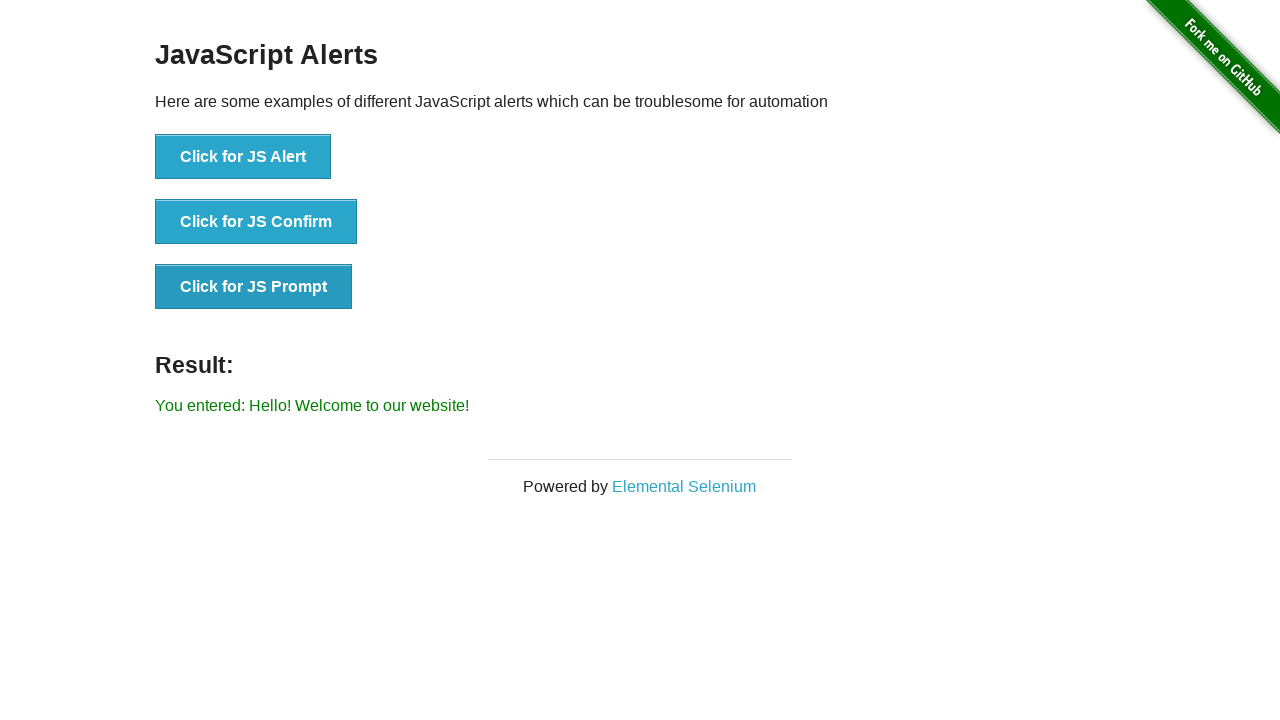

Result text appeared after accepting the prompt
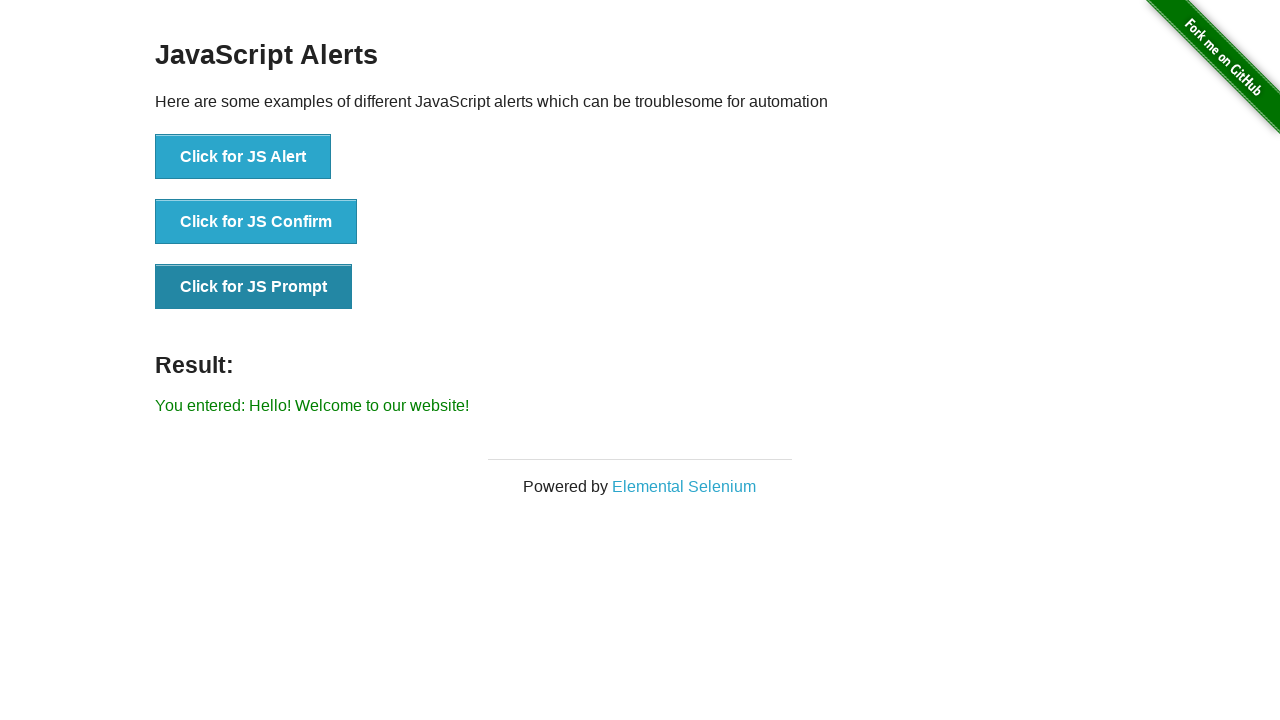

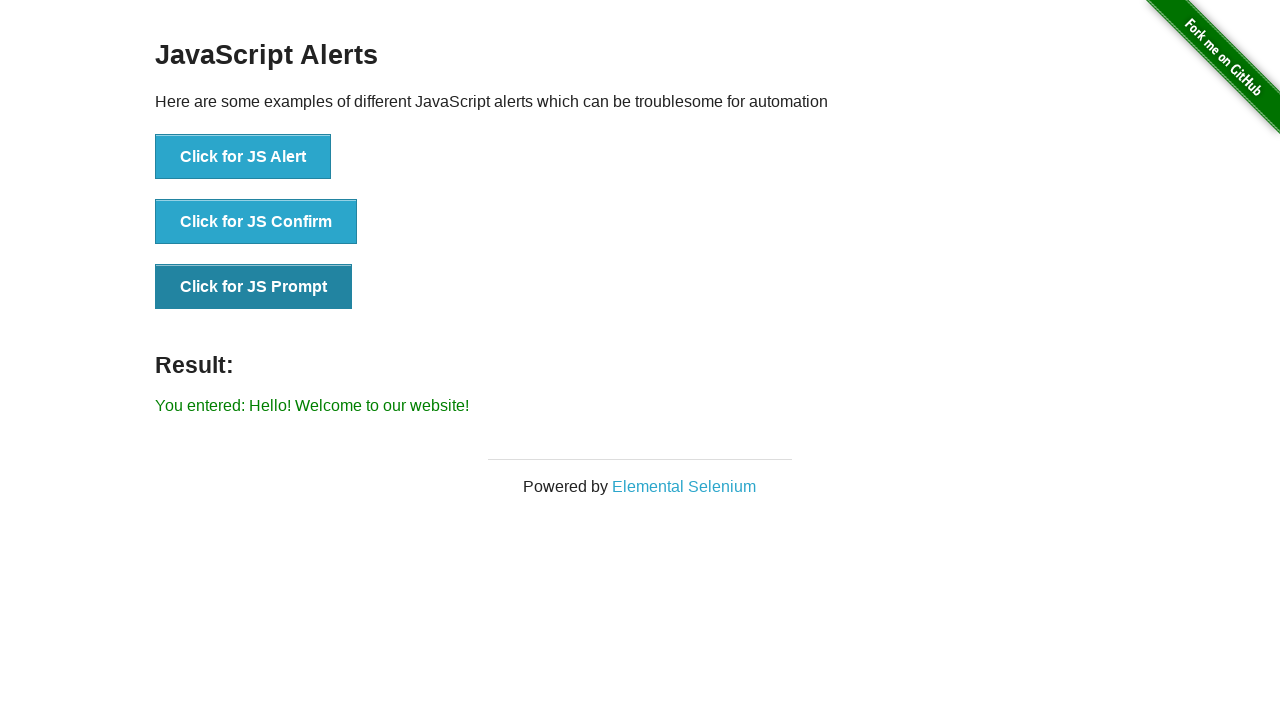